Tests a practice form by filling in first name, last name, and email fields, then scrolling to and clicking the submit button.

Starting URL: https://demoqa.com/automation-practice-form

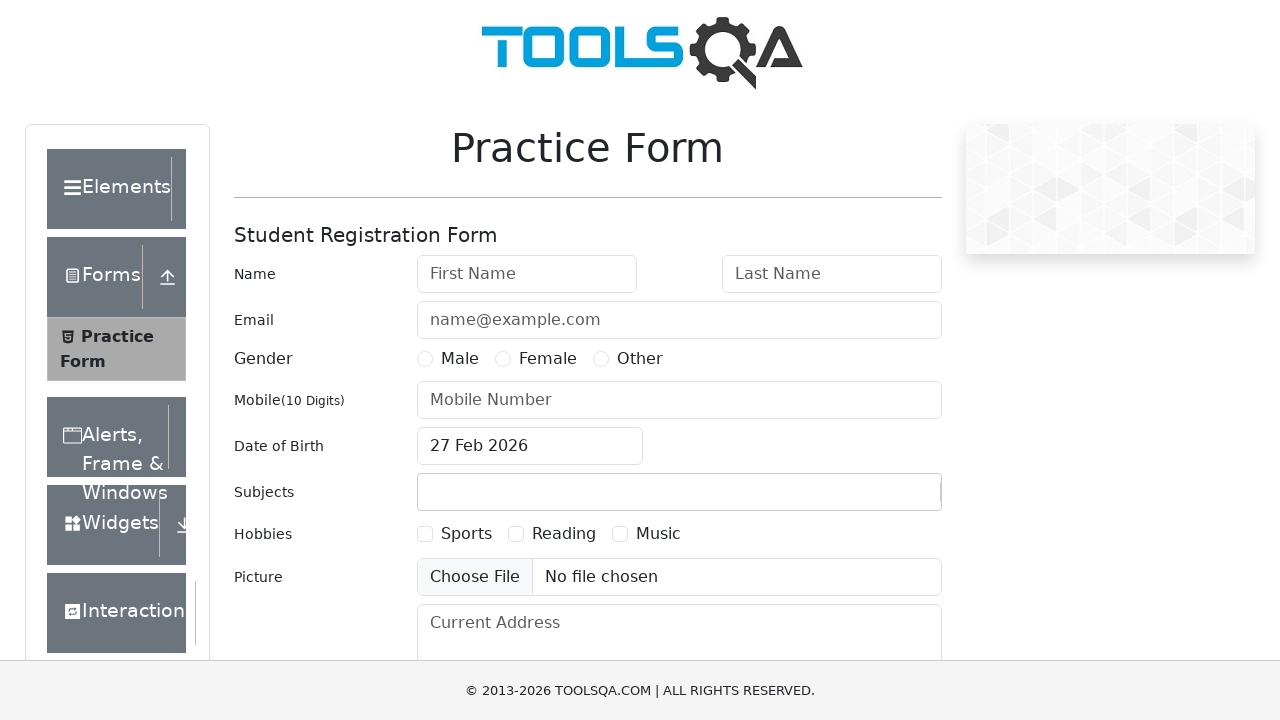

Filled in first name field with 'Maria Elena' on #firstName
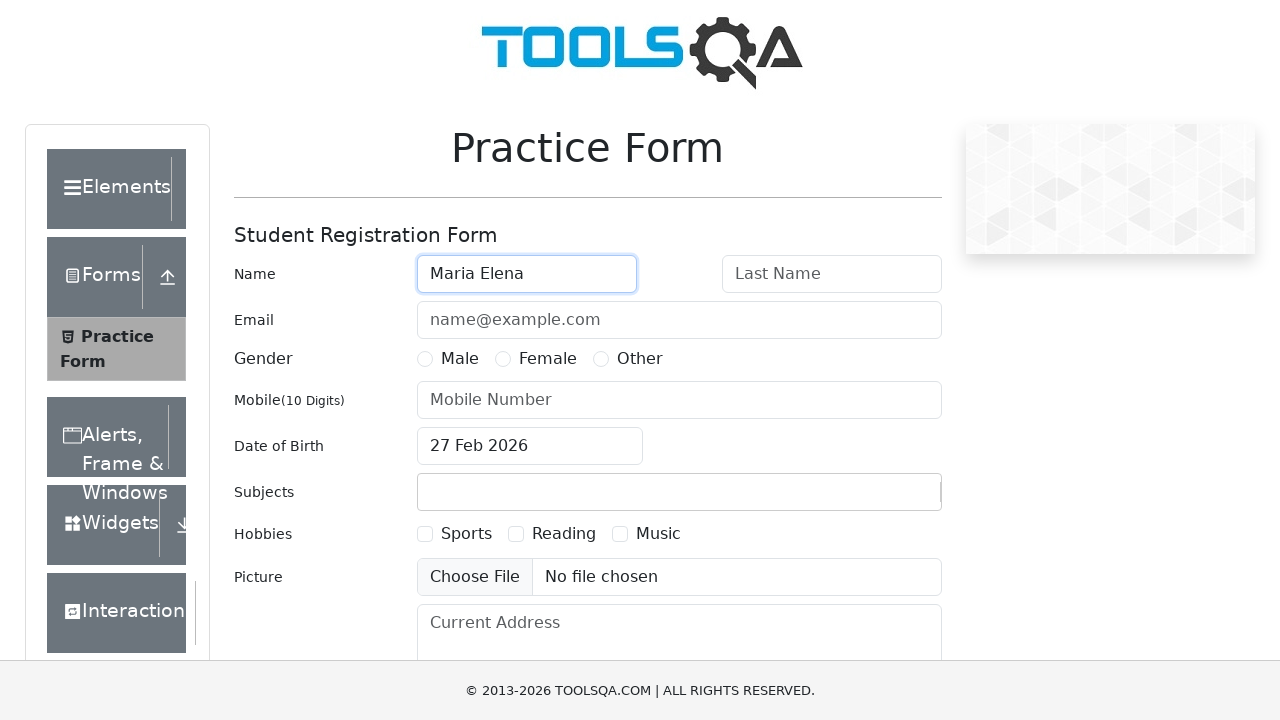

Filled in last name field with 'Rodriguez' on #lastName
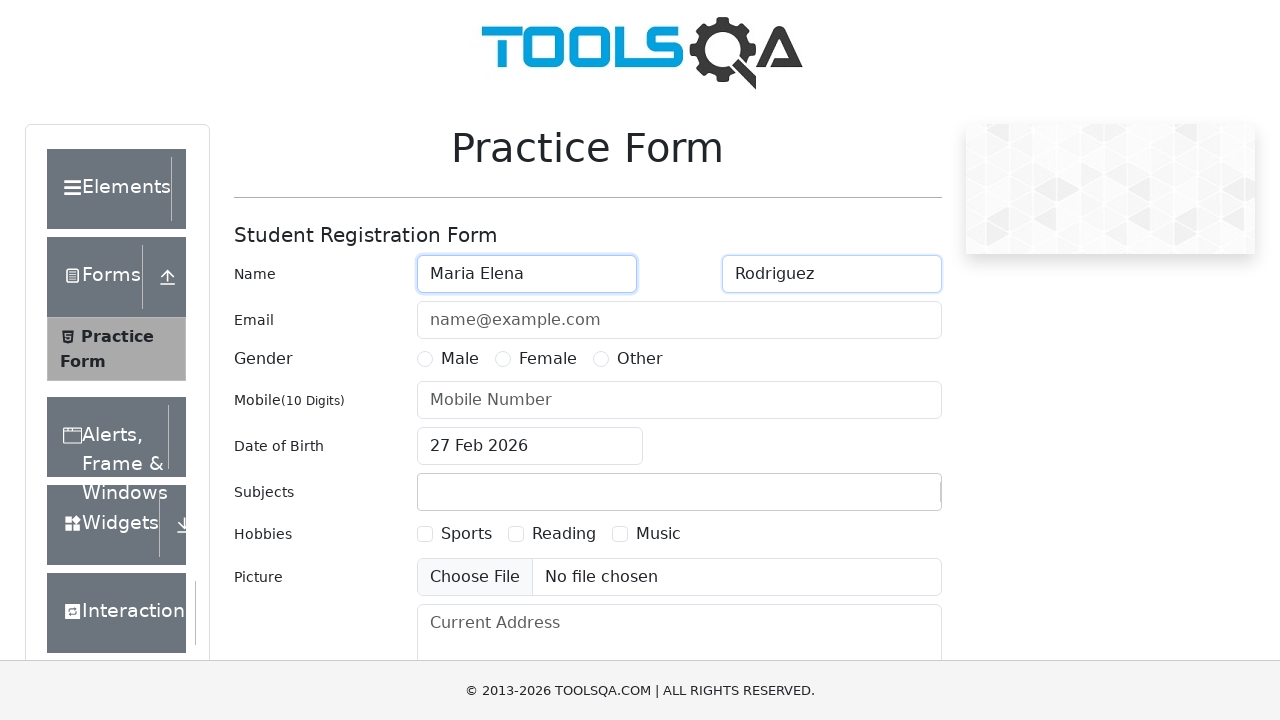

Filled in email field with 'maria.rodriguez@example.com' on #userEmail
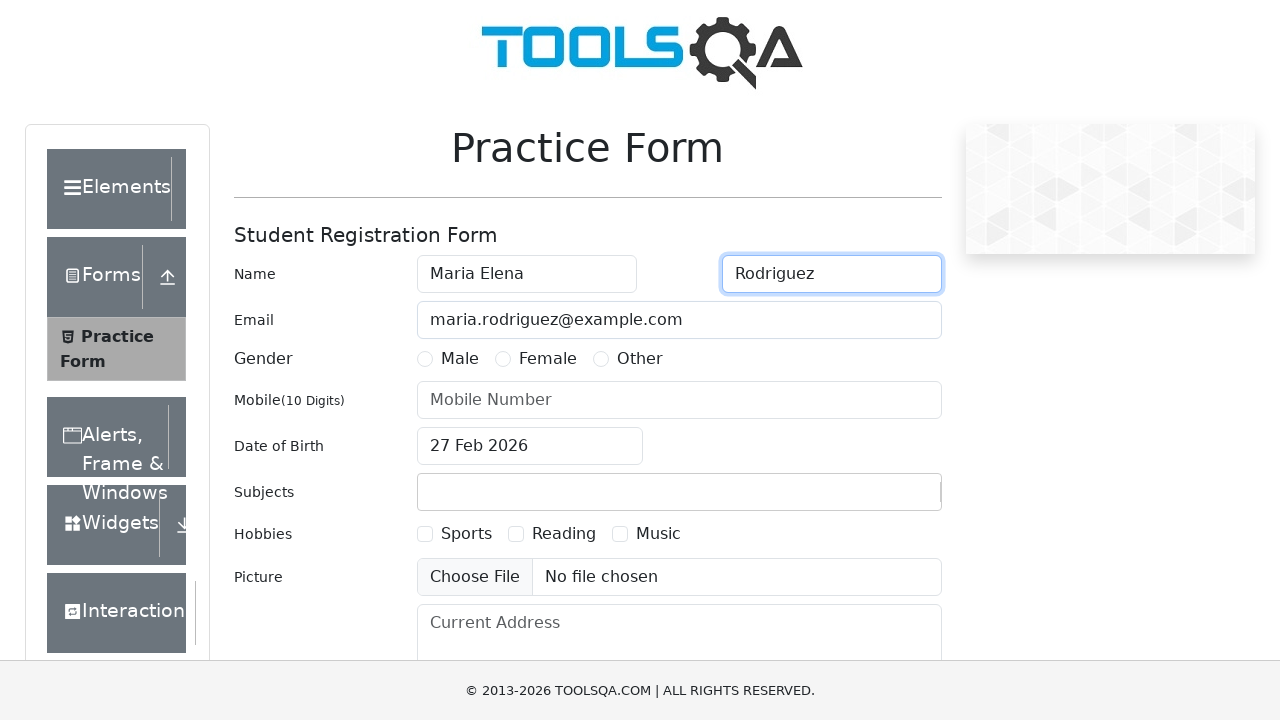

Scrolled to submit button
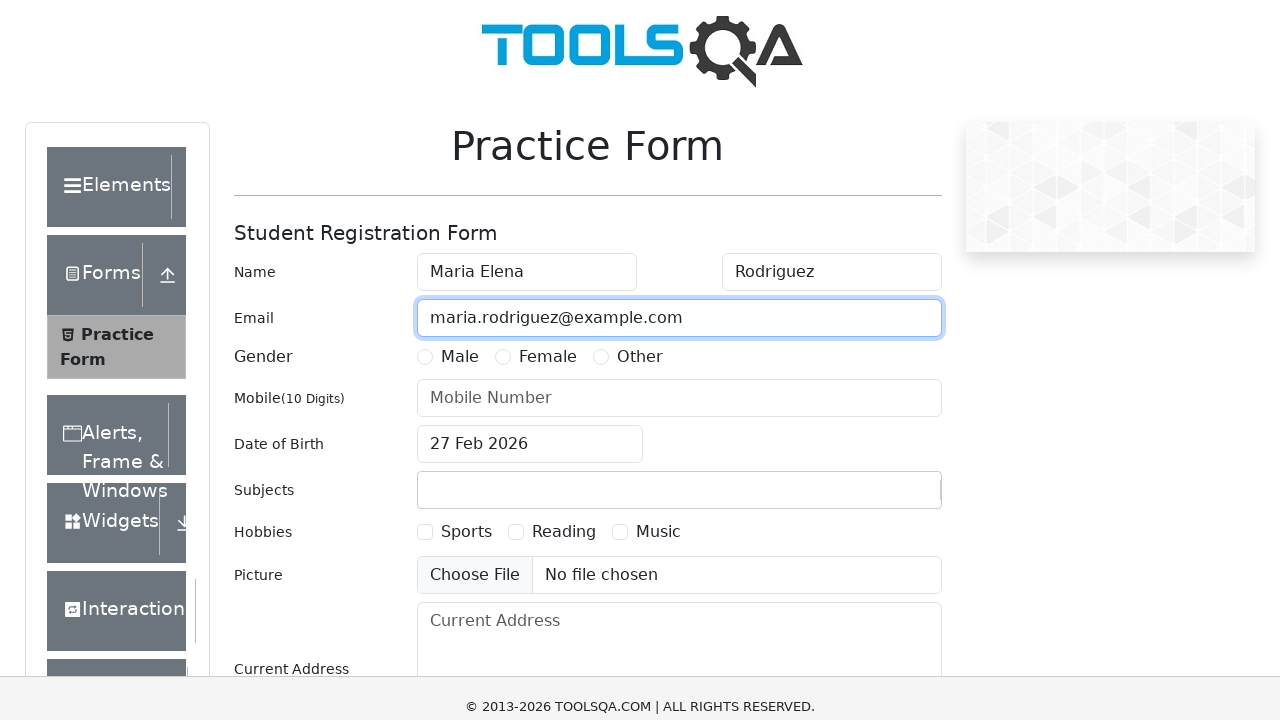

Clicked submit button via JavaScript
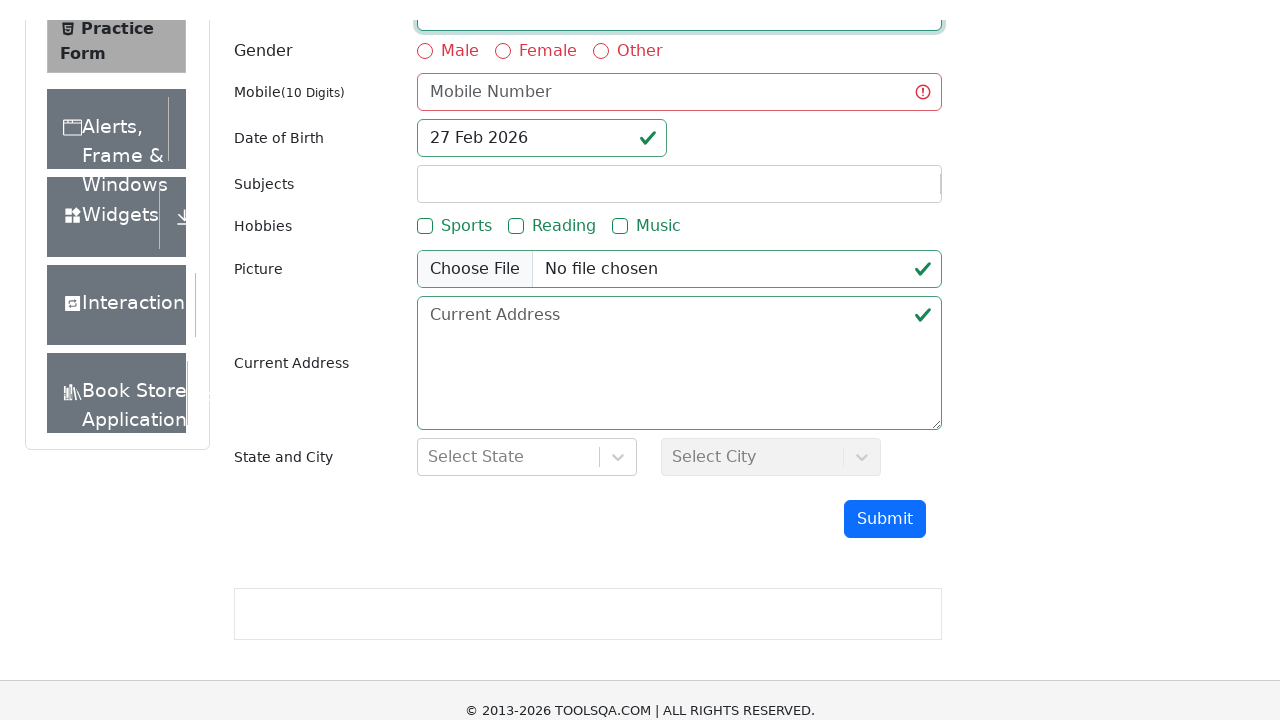

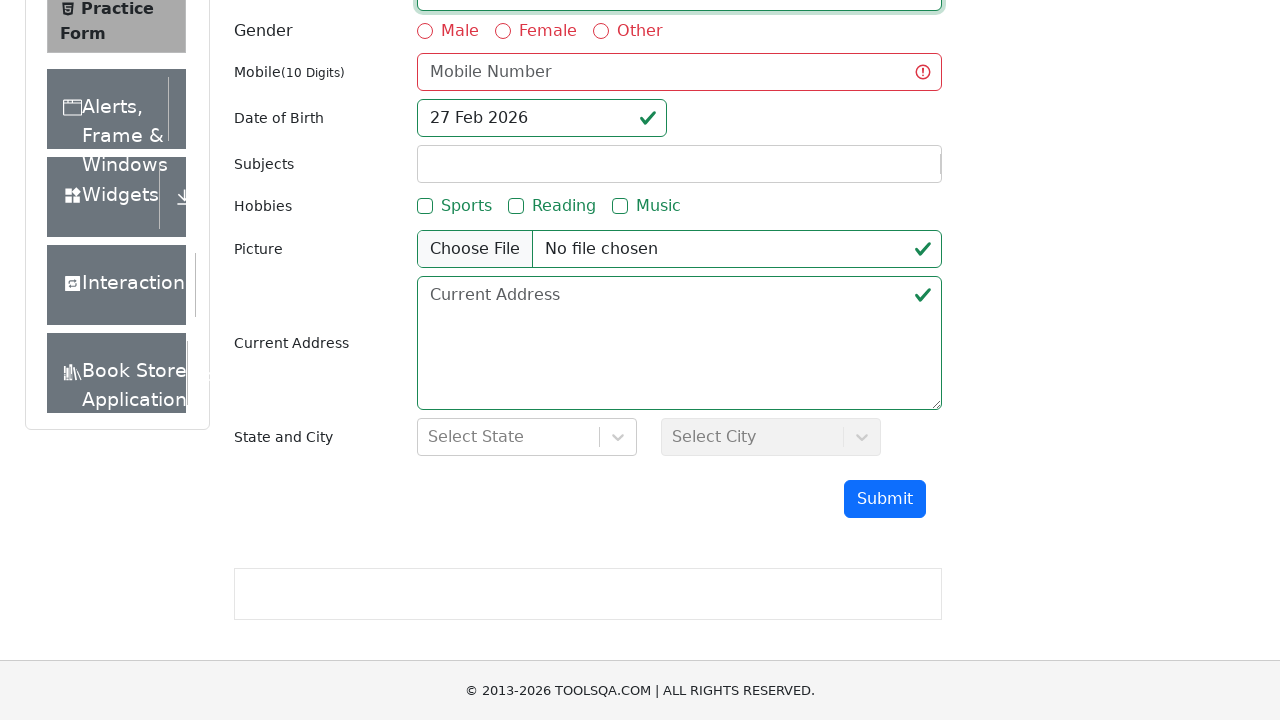